Tests the login form error handling by entering incorrect credentials and verifying that the expected error message "Incorrect login or password" is displayed.

Starting URL: https://login1.nextbasecrm.com/

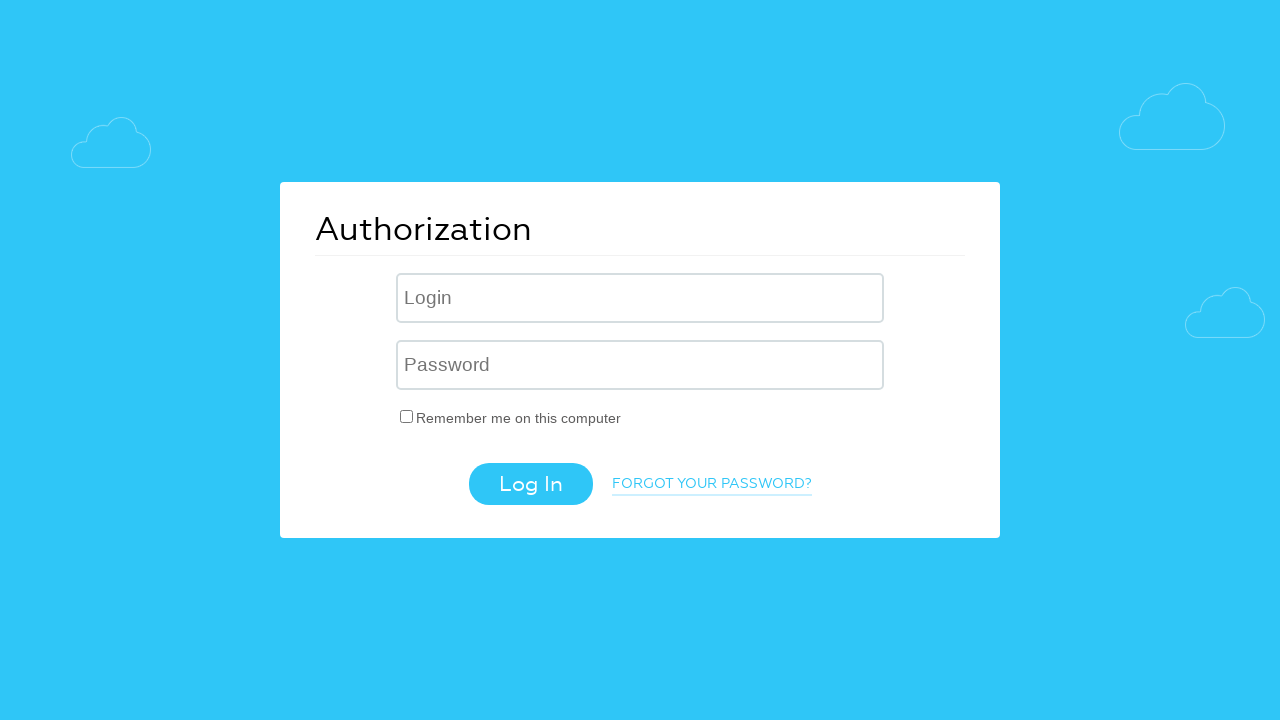

Filled username field with 'incorrect' on input[name='USER_LOGIN']
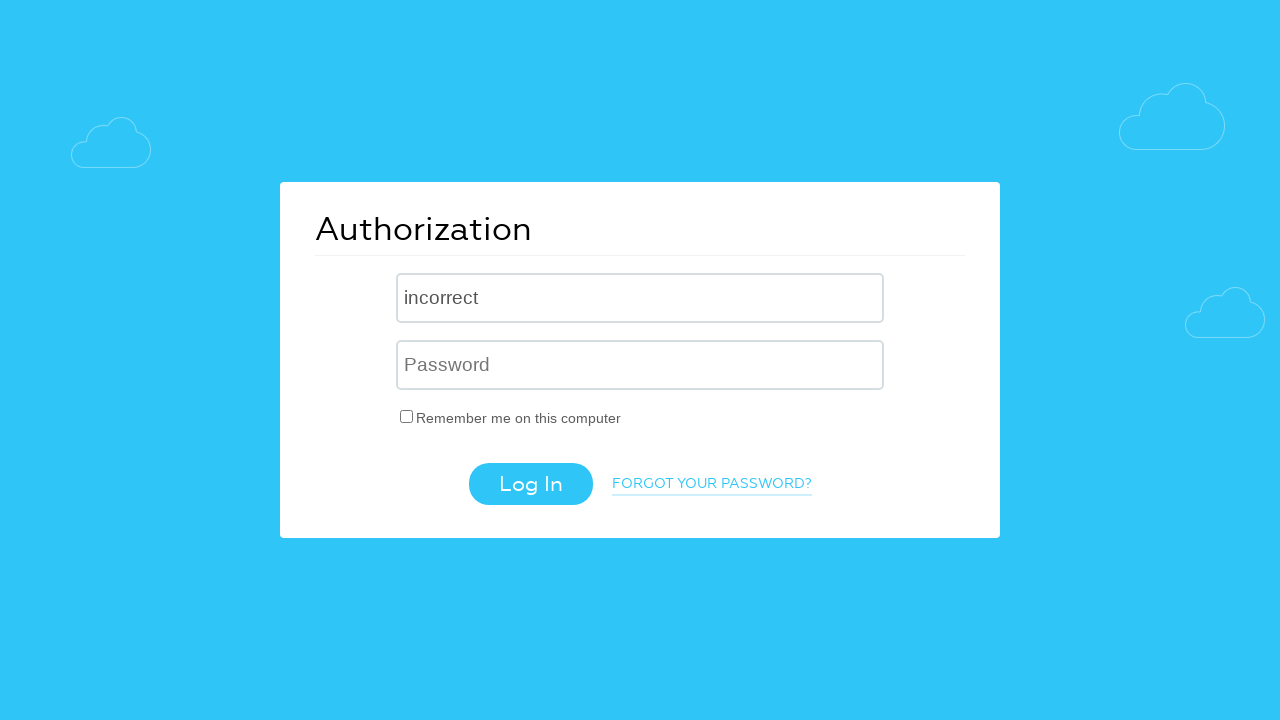

Filled password field with 'incorrect' on input[name='USER_PASSWORD']
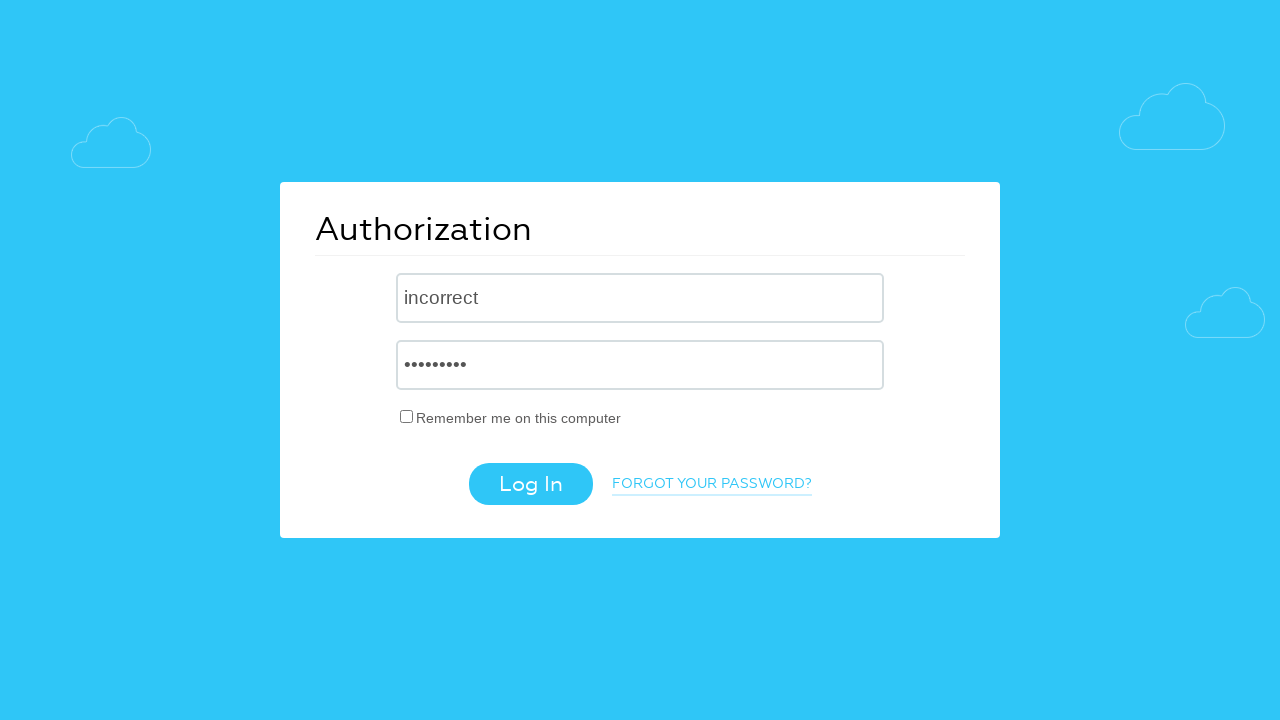

Clicked login button at (530, 484) on .login-btn
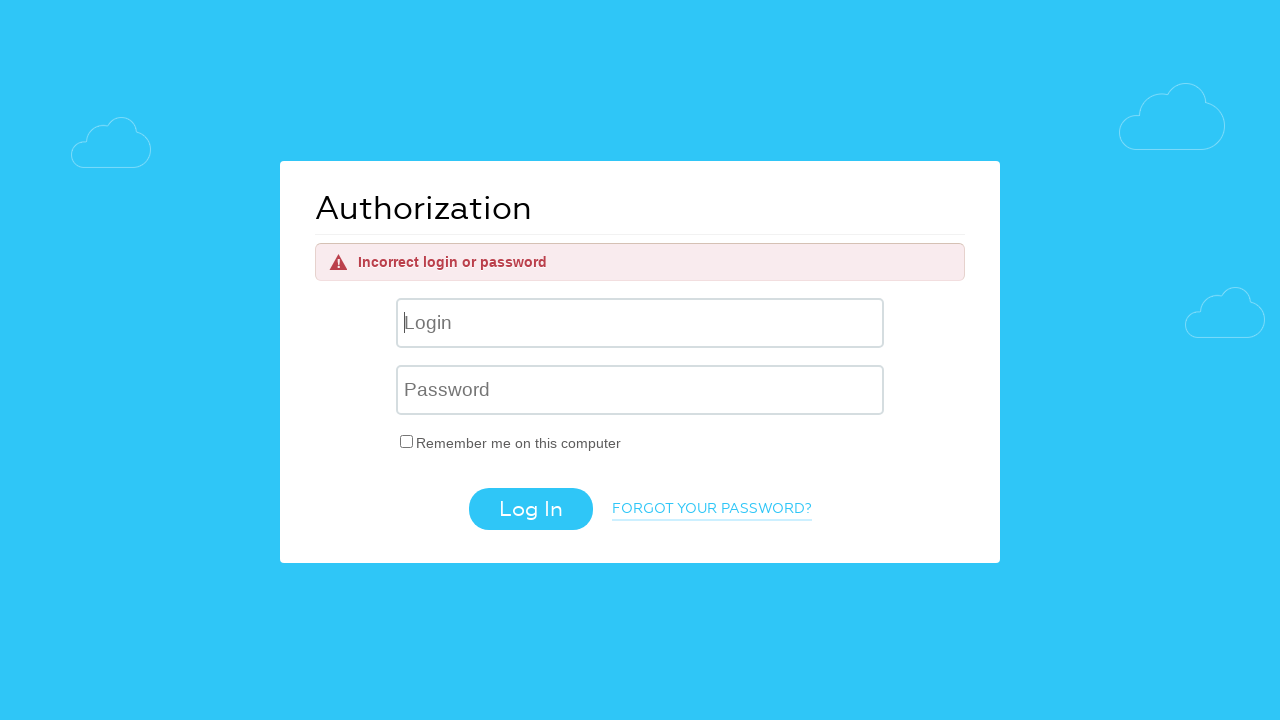

Error message element appeared
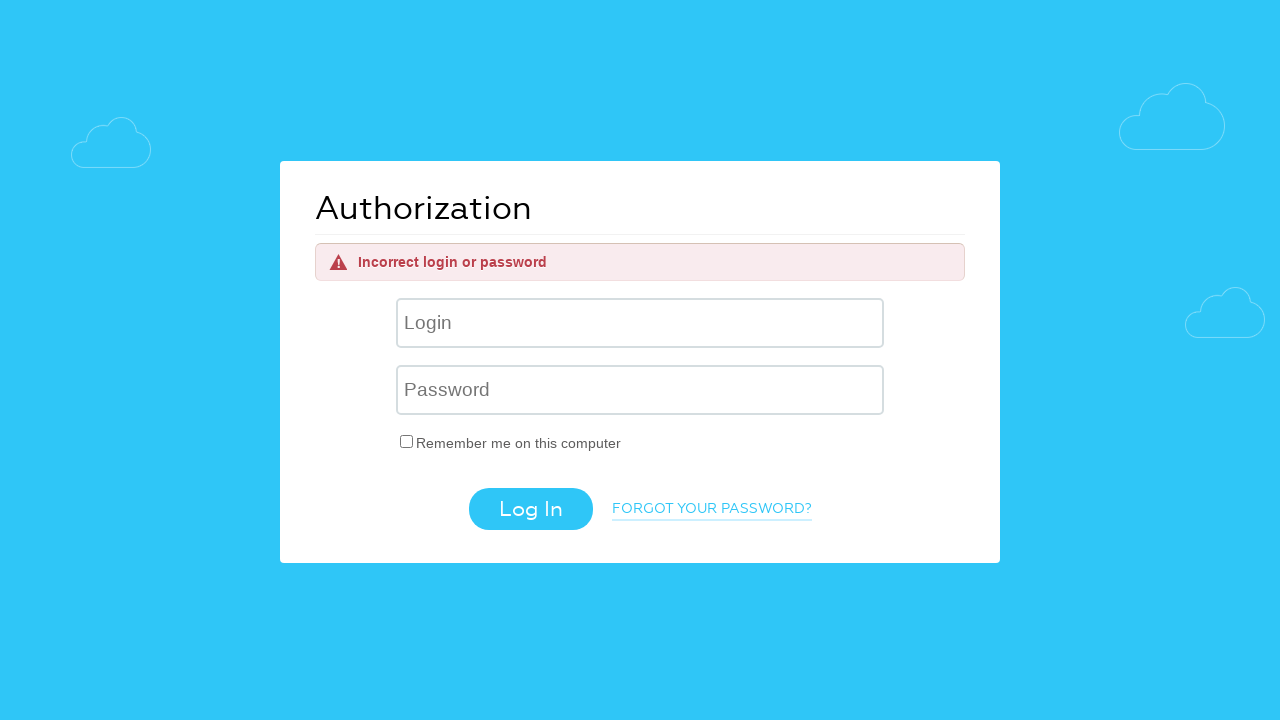

Verified error message displays 'Incorrect login or password'
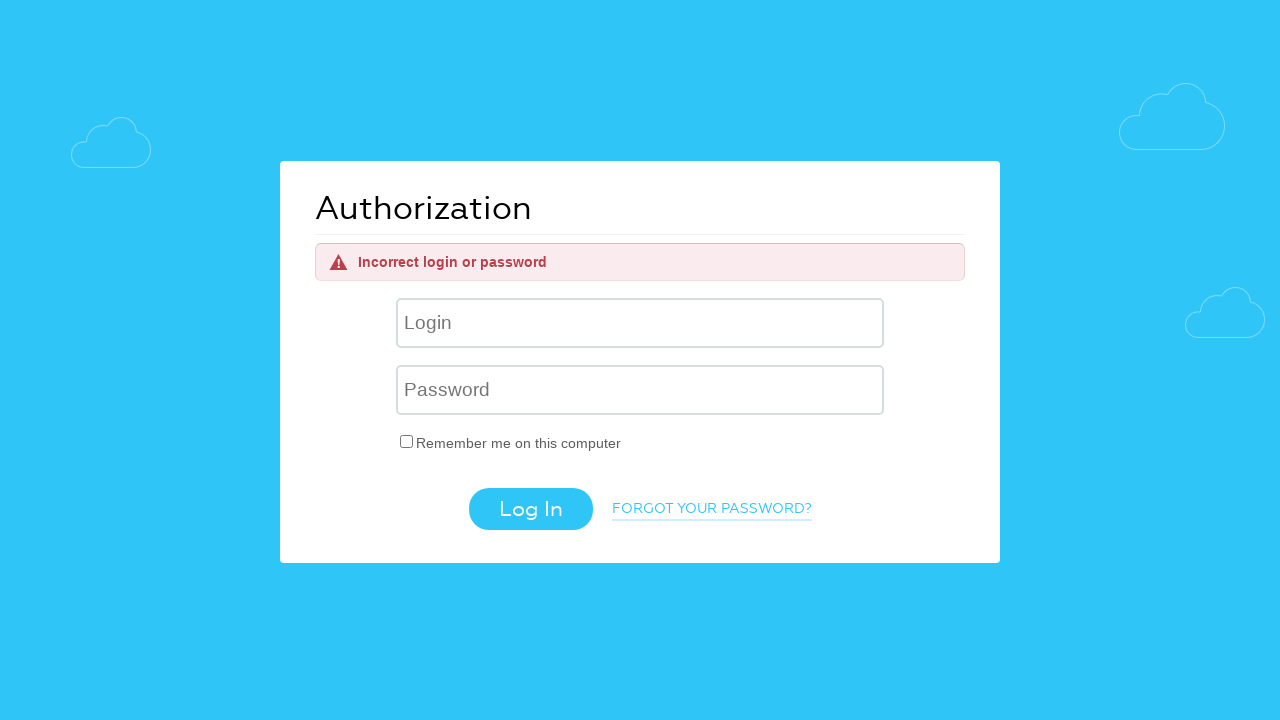

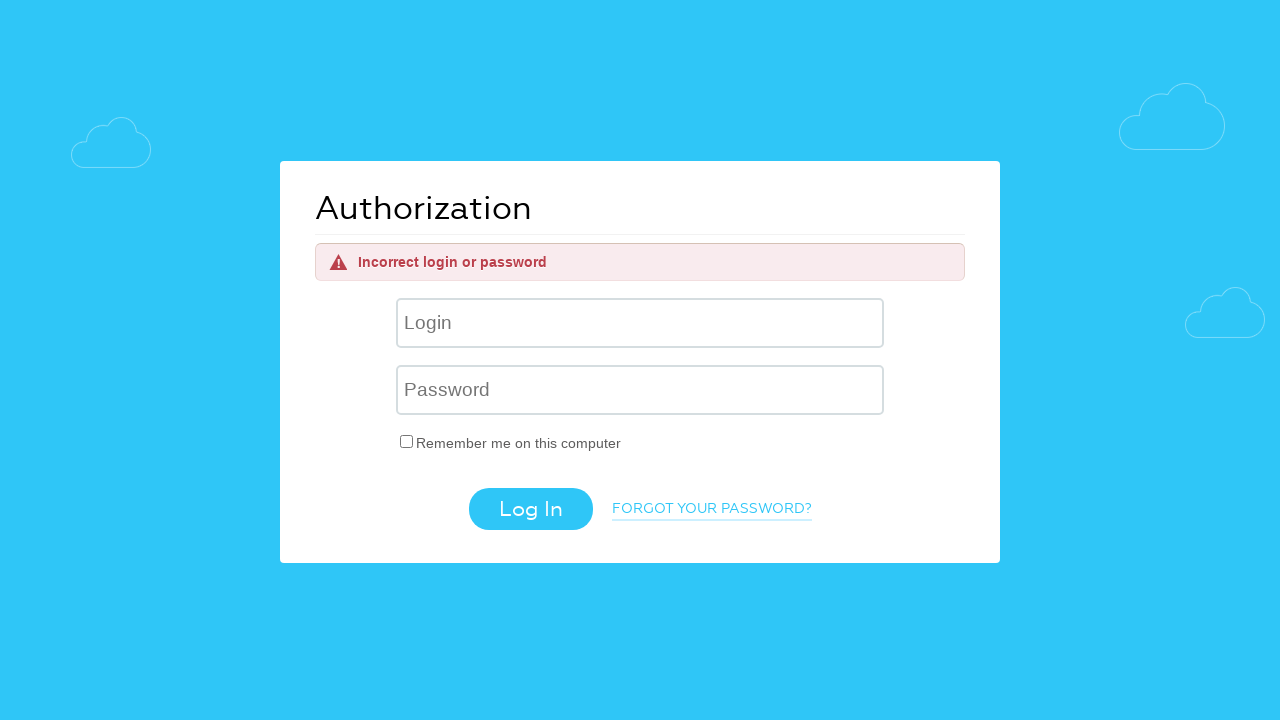